Tests modal dialog functionality by opening small and large modals, verifying their content, and closing them

Starting URL: https://demoqa.com/modal-dialogs

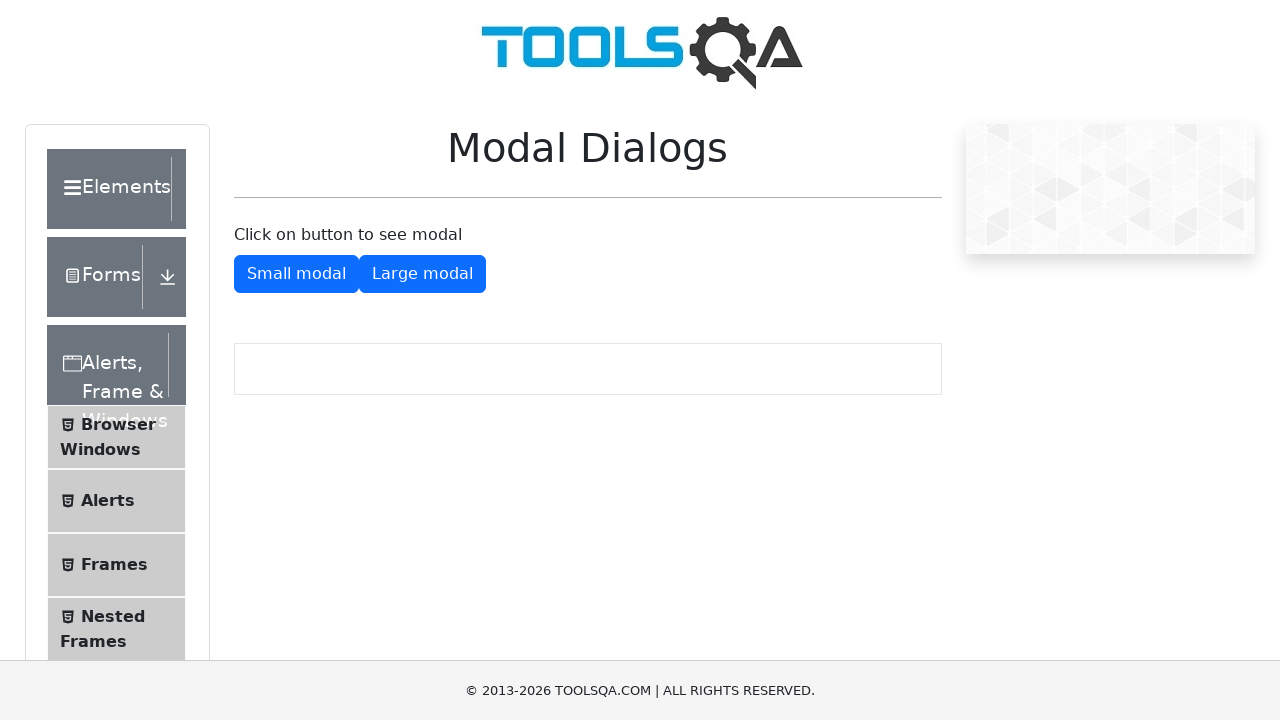

Clicked button to open small modal at (296, 274) on #showSmallModal
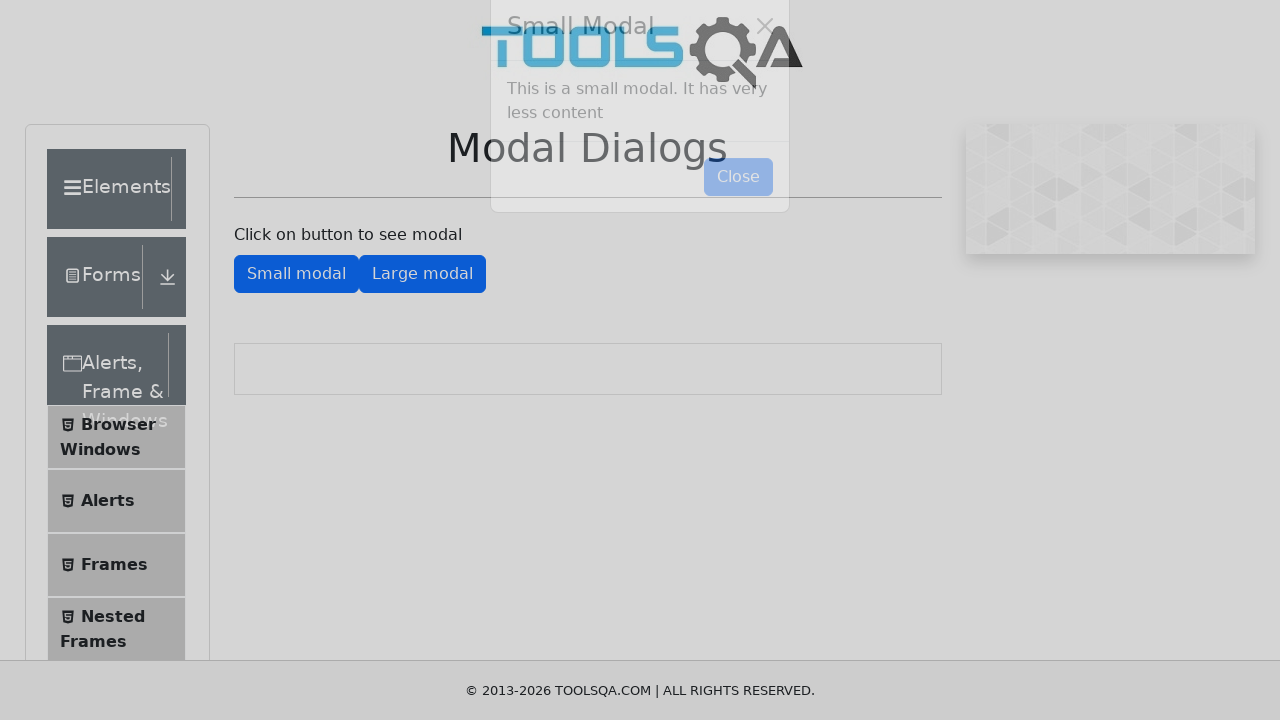

Small modal appeared and close button is visible
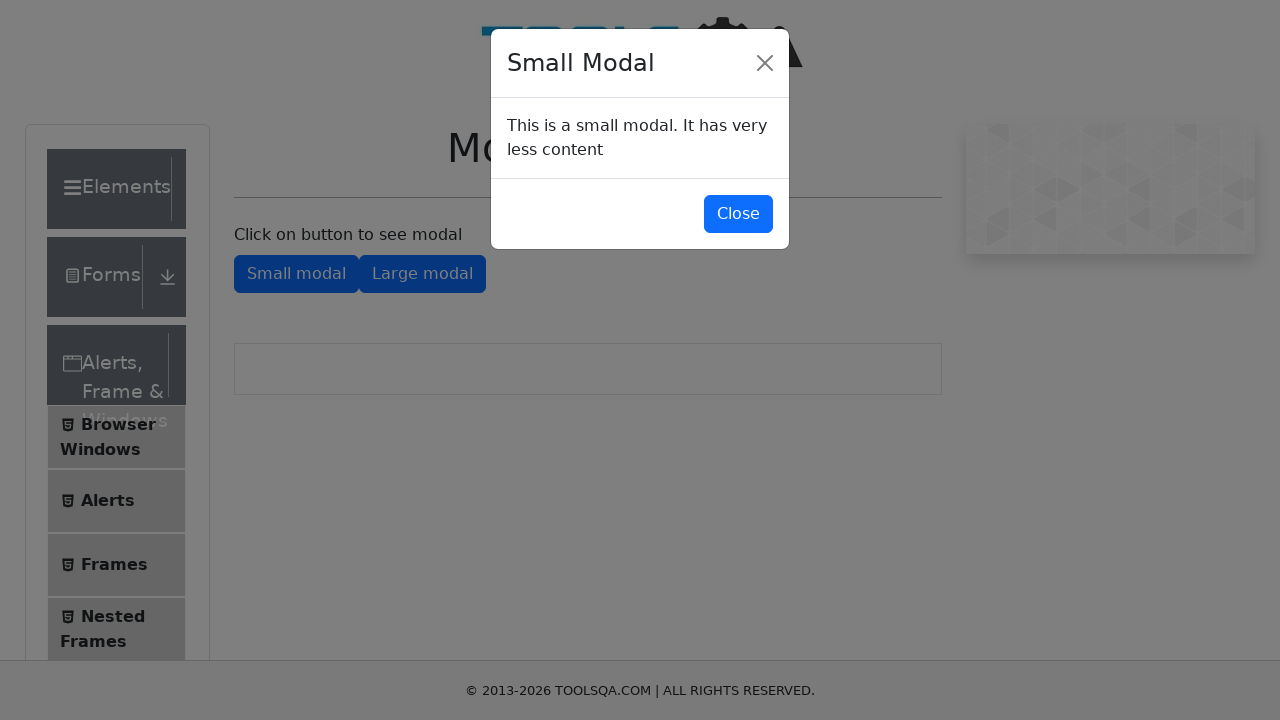

Verified small modal content: 'This is a small modal. It has very less content'
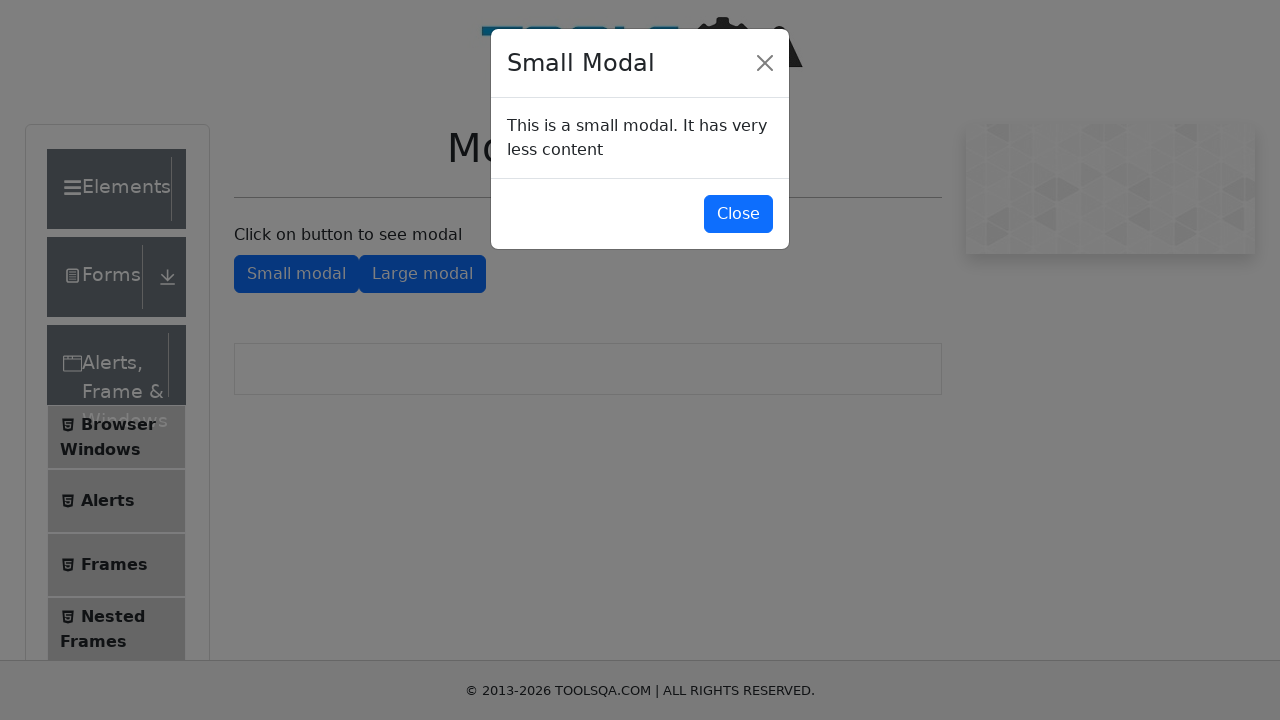

Clicked button to close small modal at (738, 214) on #closeSmallModal
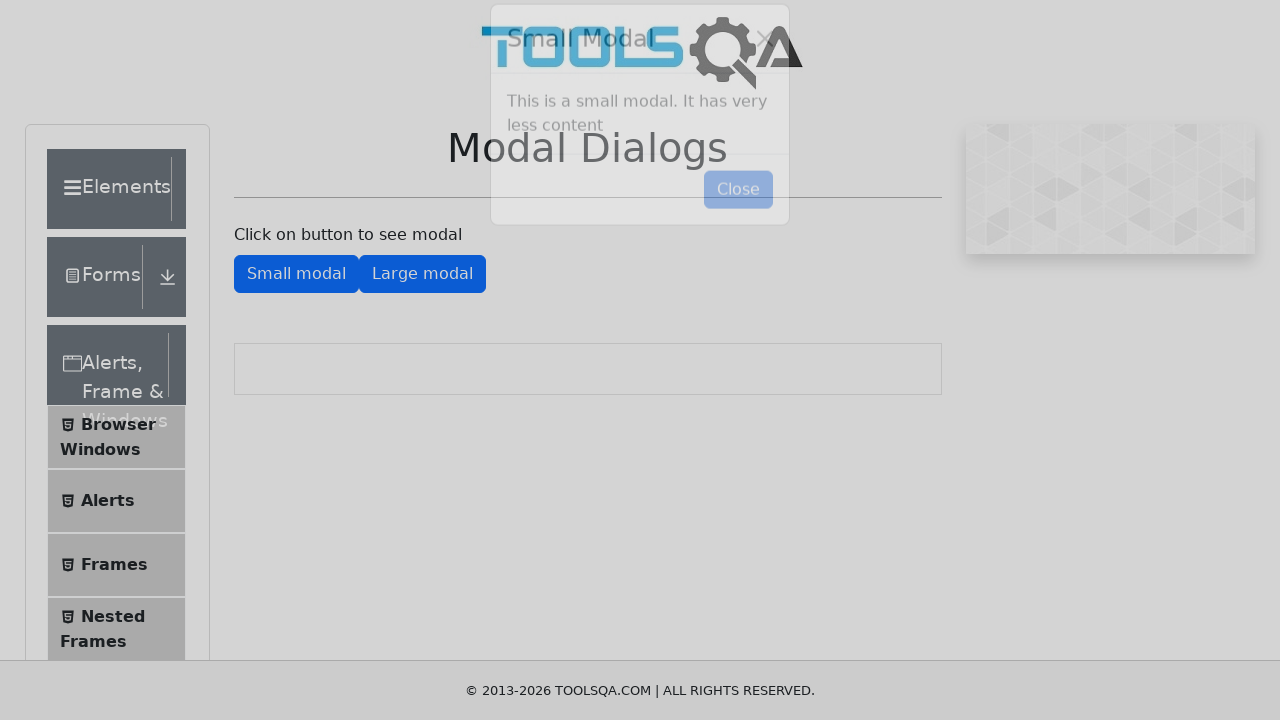

Clicked button to open large modal at (422, 274) on #showLargeModal
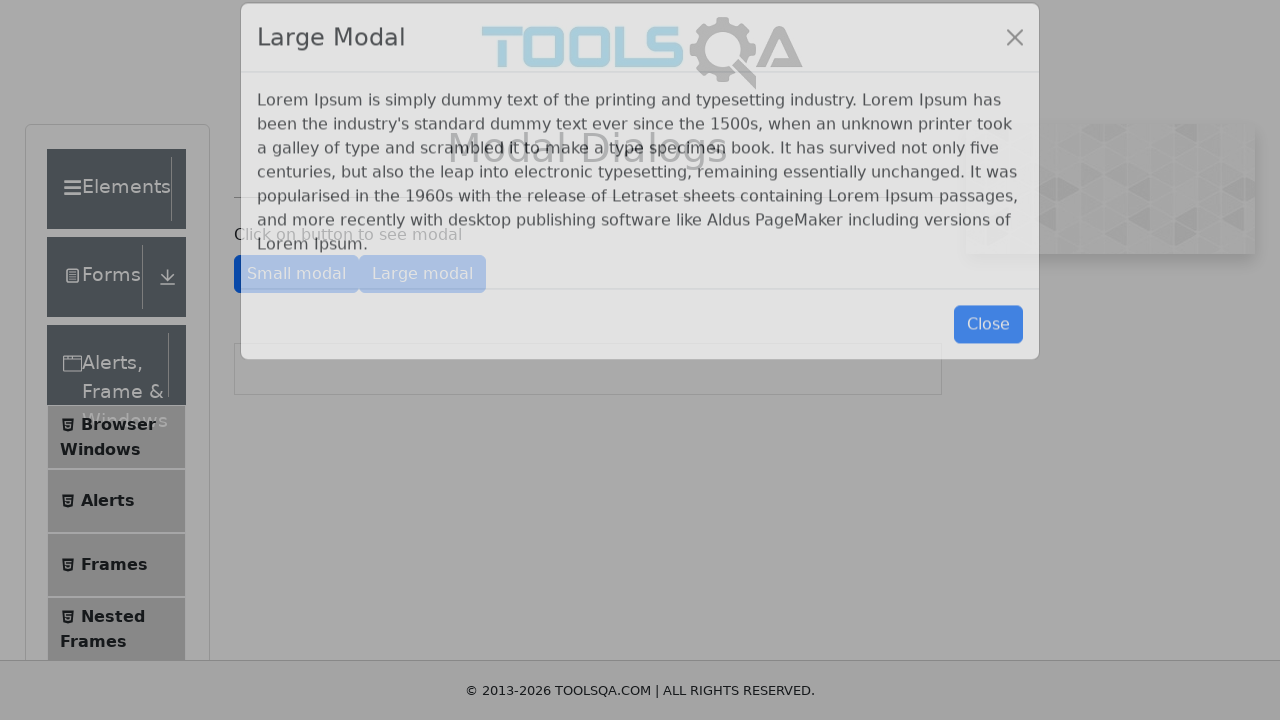

Large modal appeared and close button is visible
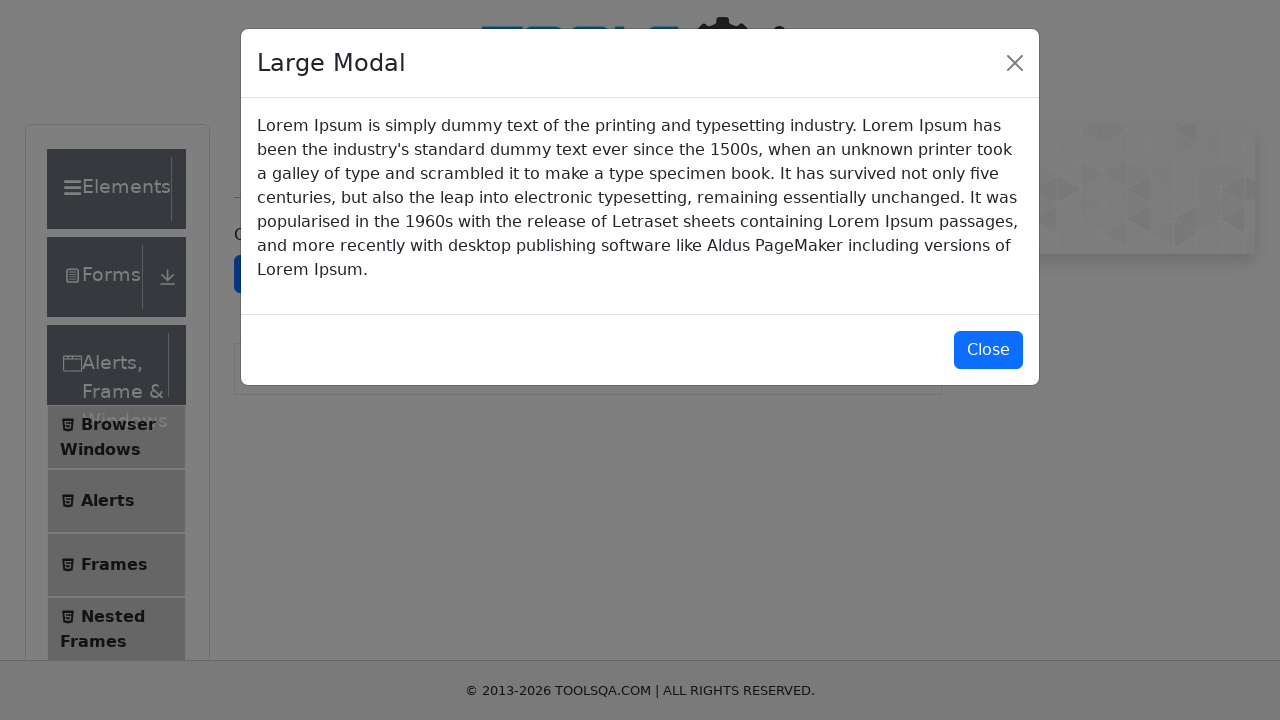

Verified large modal content containing 'Lorem Ipsum is simply'
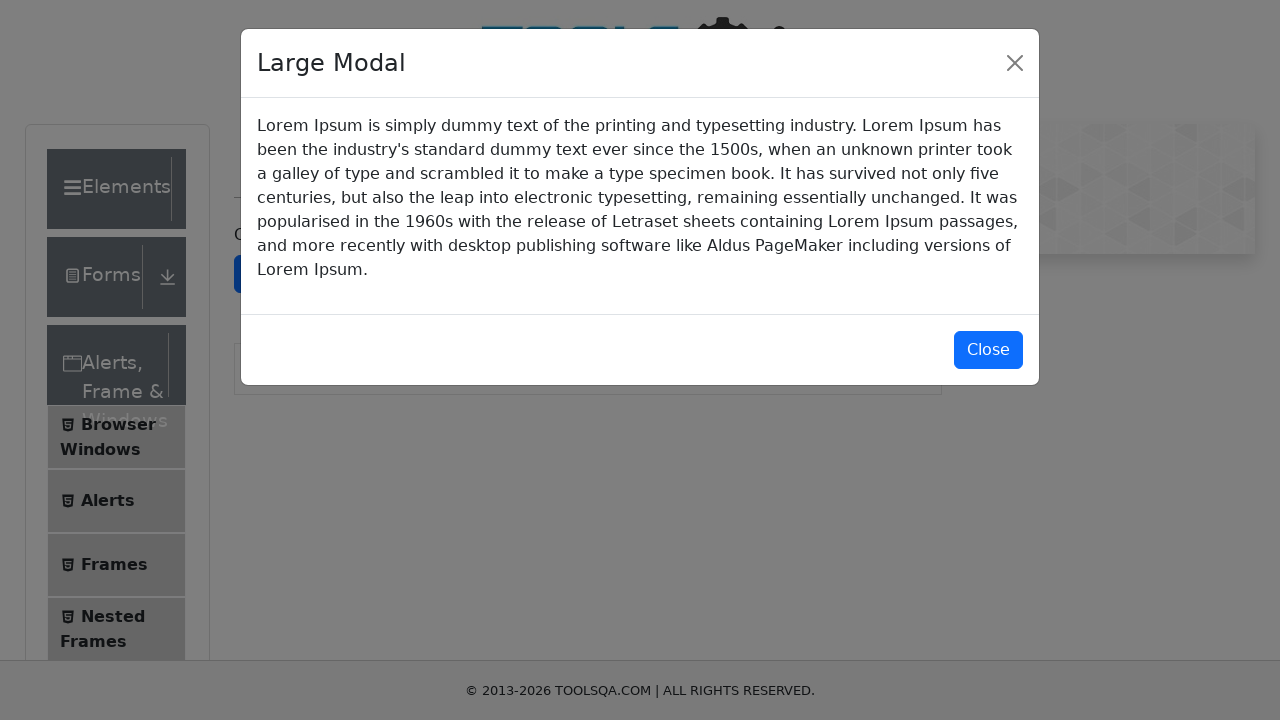

Clicked button to close large modal at (988, 350) on #closeLargeModal
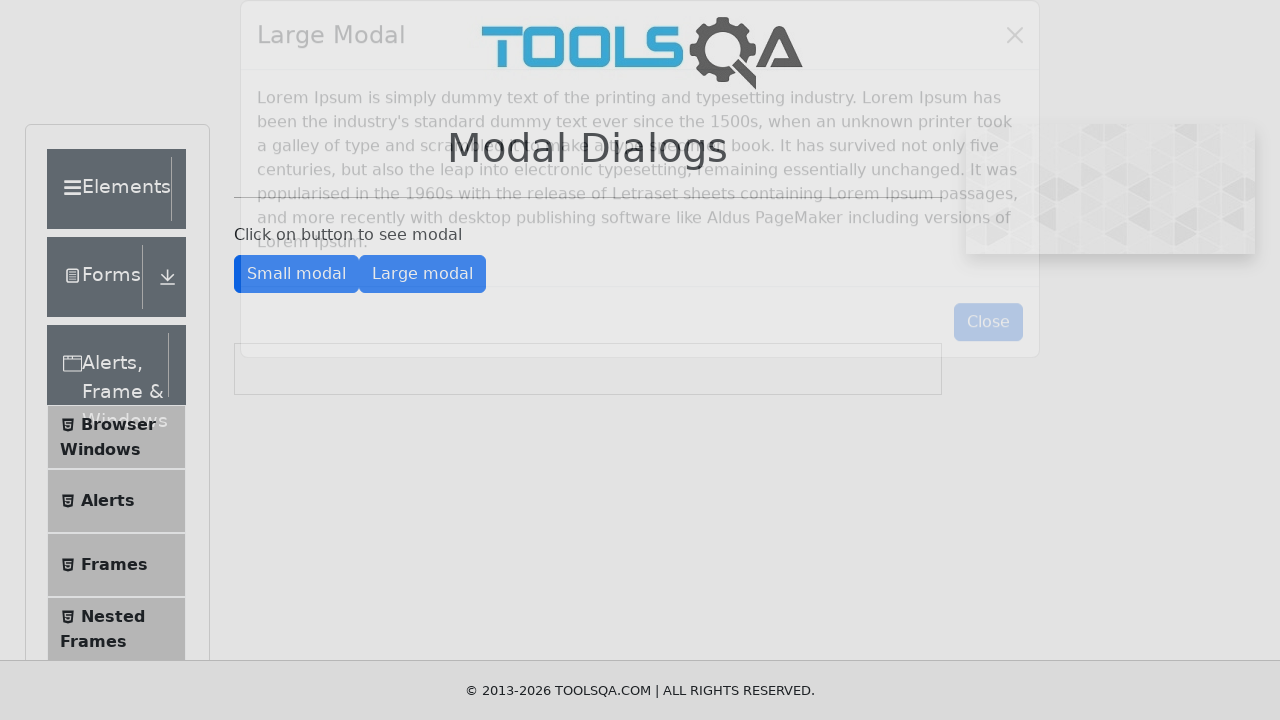

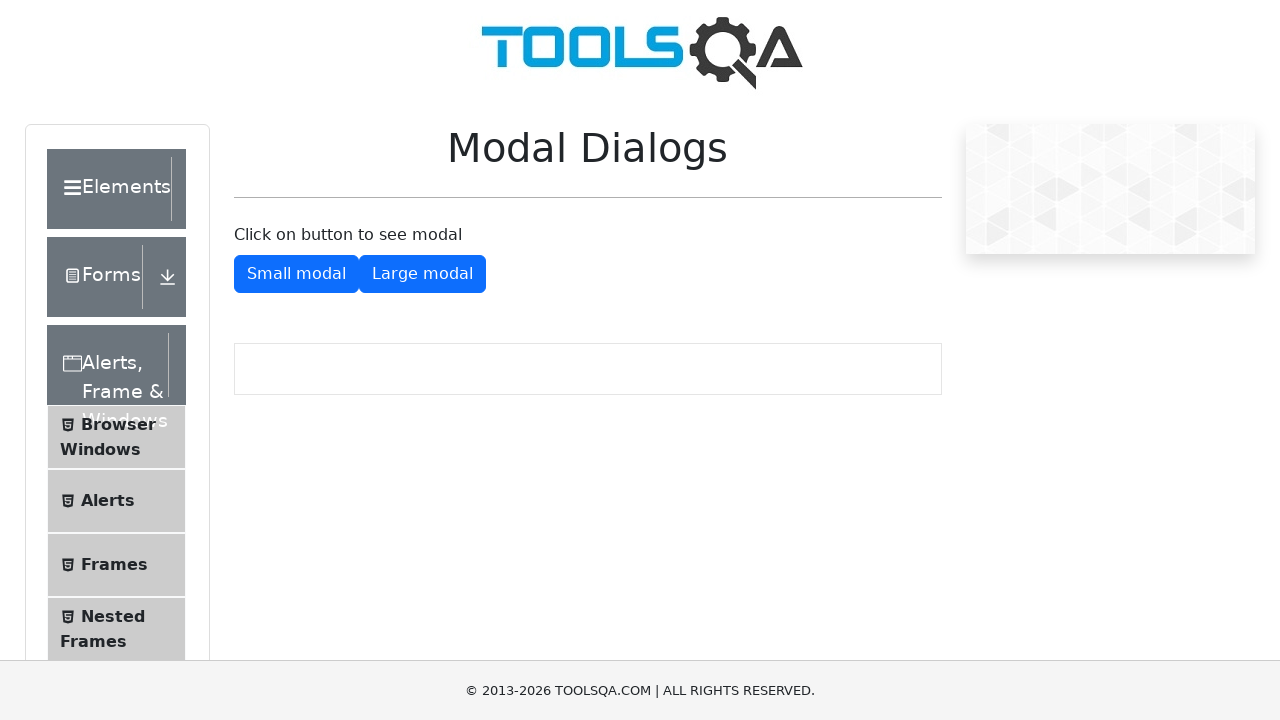